Tests checkbox functionality on a sample testing page by selecting two checkboxes and verifying their selection states

Starting URL: https://omayo.blogspot.com/

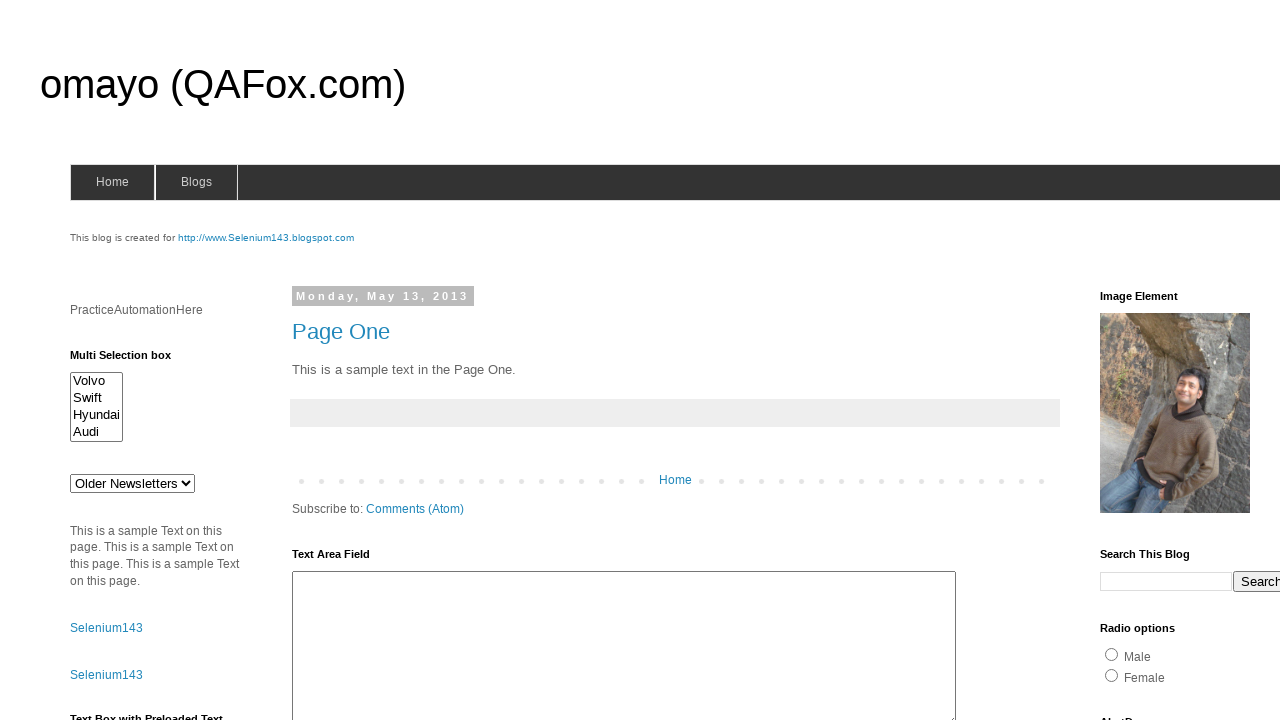

Clicked on the orange checkbox (#checkbox1) at (1152, 361) on #checkbox1
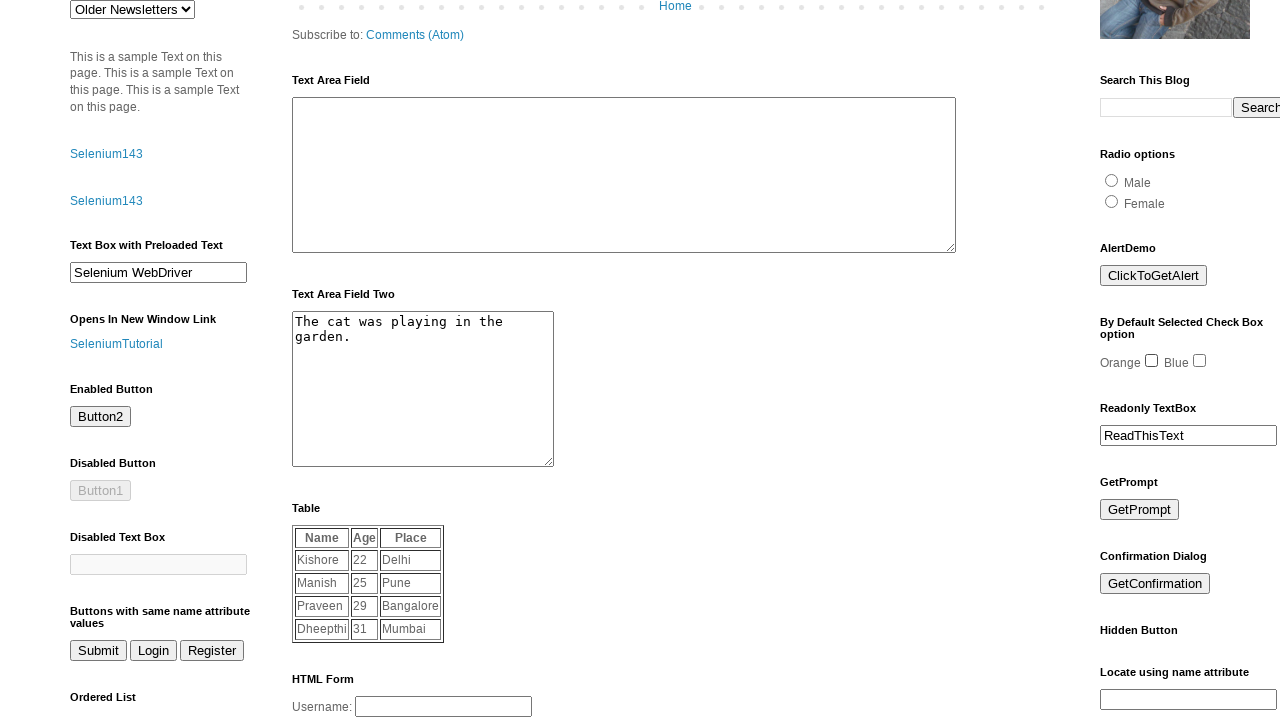

Clicked on the blue checkbox (#checkbox2) at (1200, 361) on #checkbox2
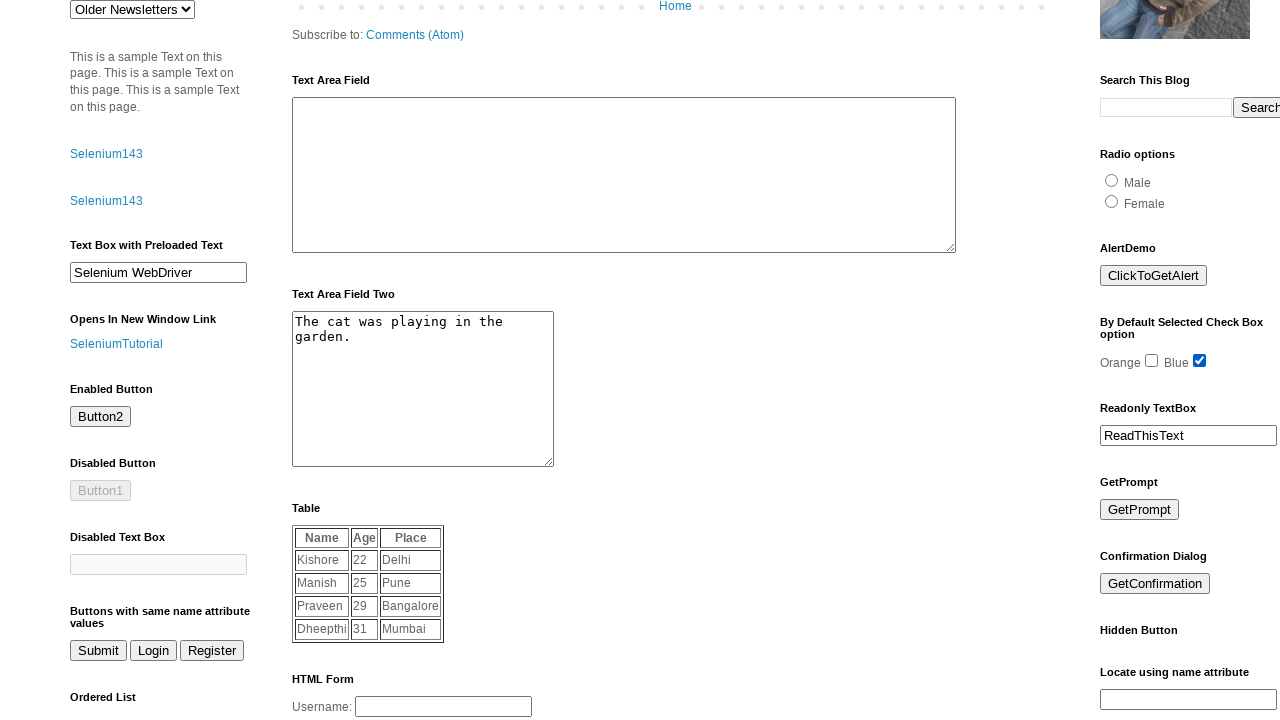

Waited 1000ms for checkbox state to be verified
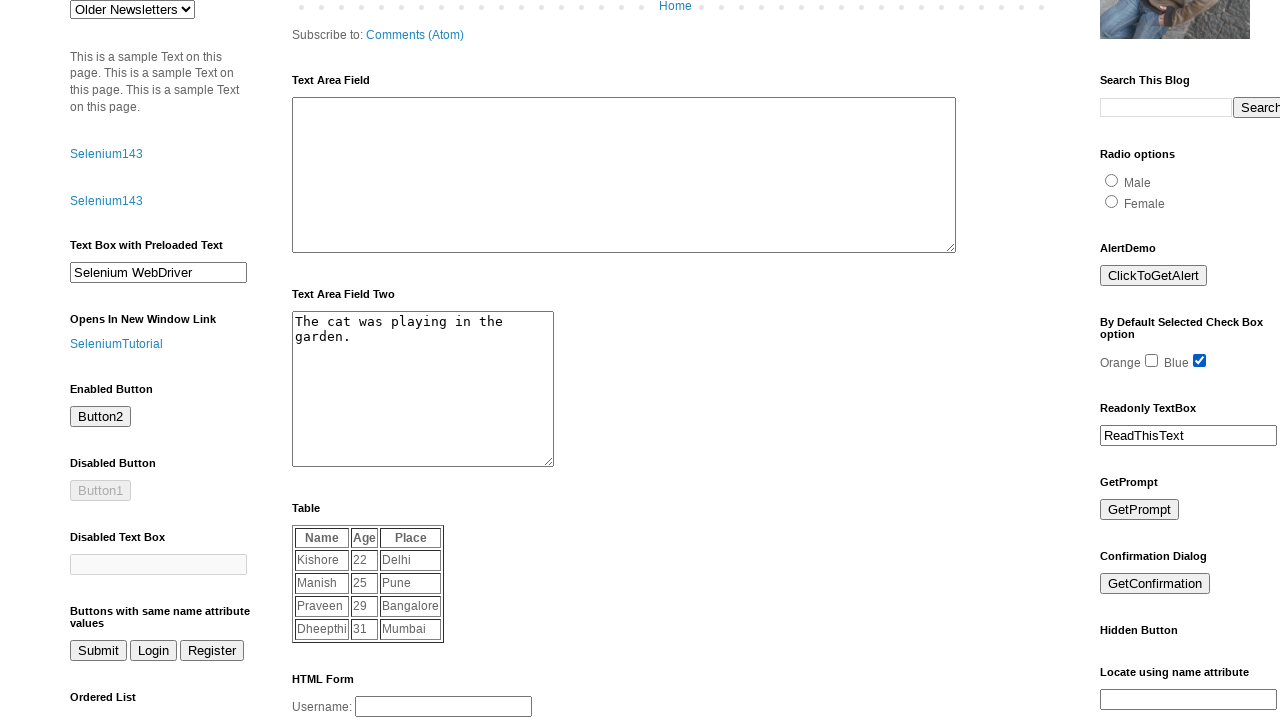

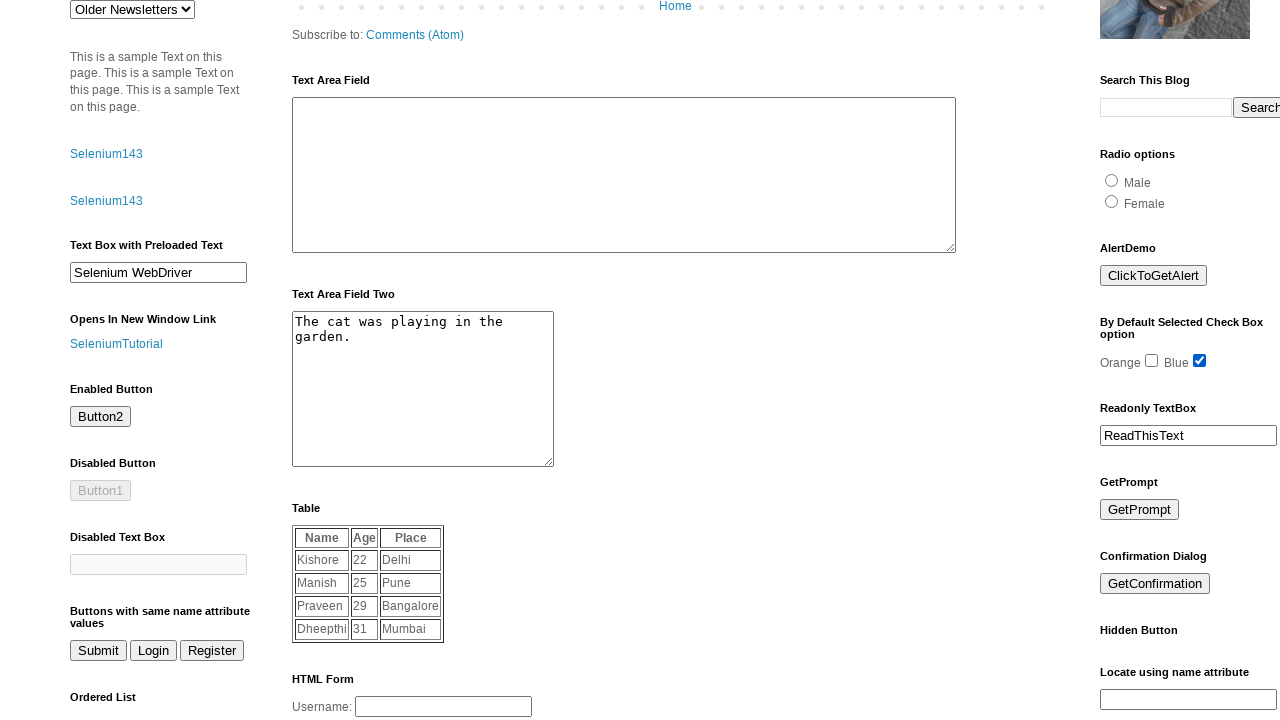